Tests navigation to the About Us page by clicking the About Us link from the login page

Starting URL: http://testphp.vulnweb.com/login.php

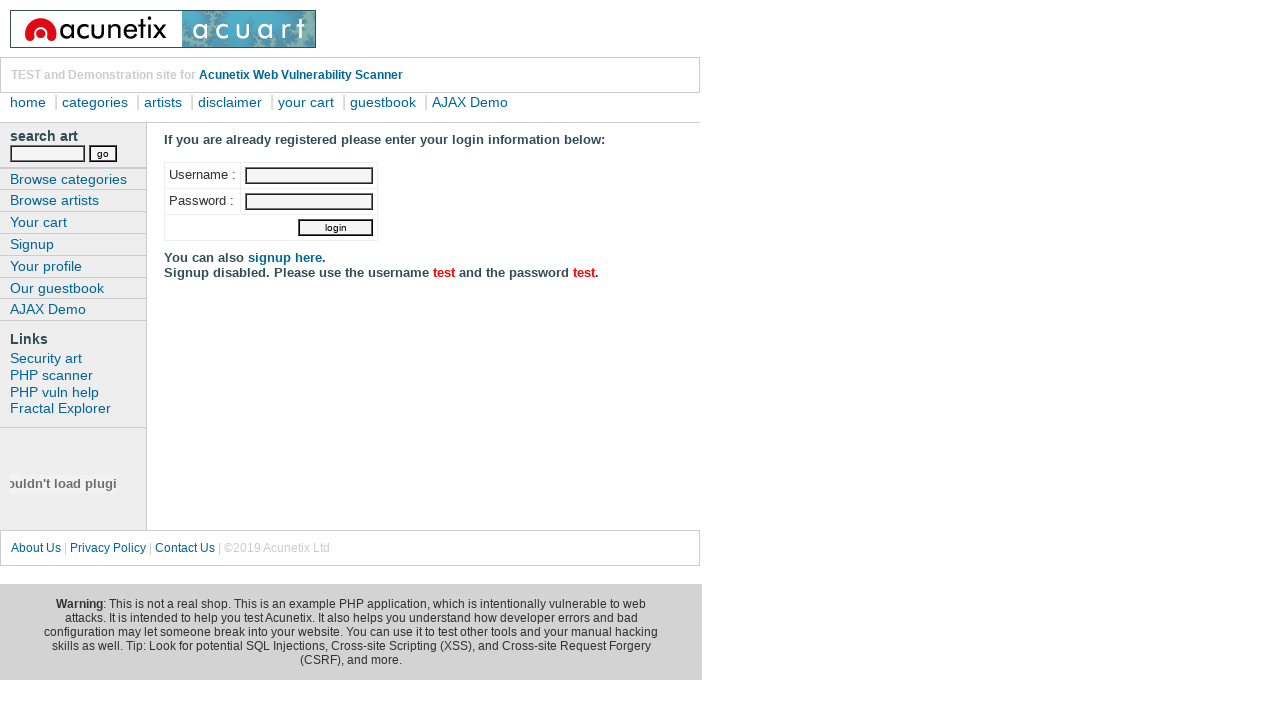

Clicked the About Us link from the login page at (36, 548) on xpath=//a[normalize-space()="About Us"]
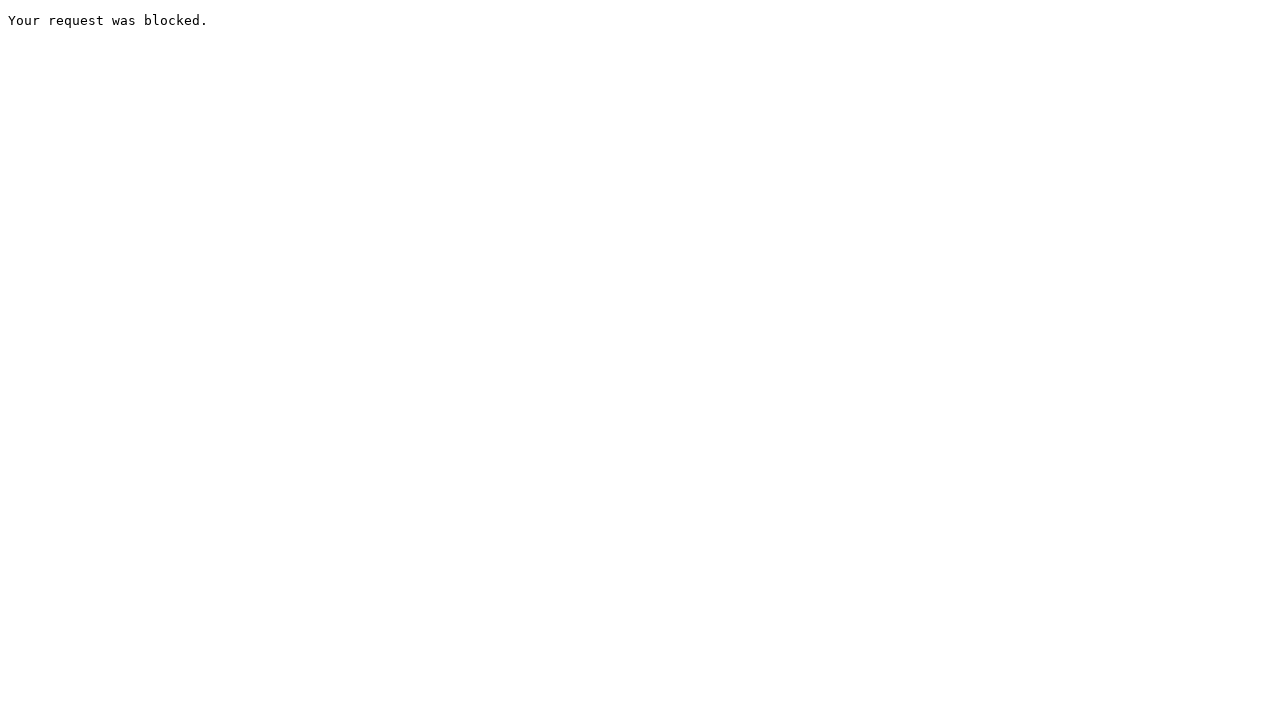

Navigation to About Us page completed
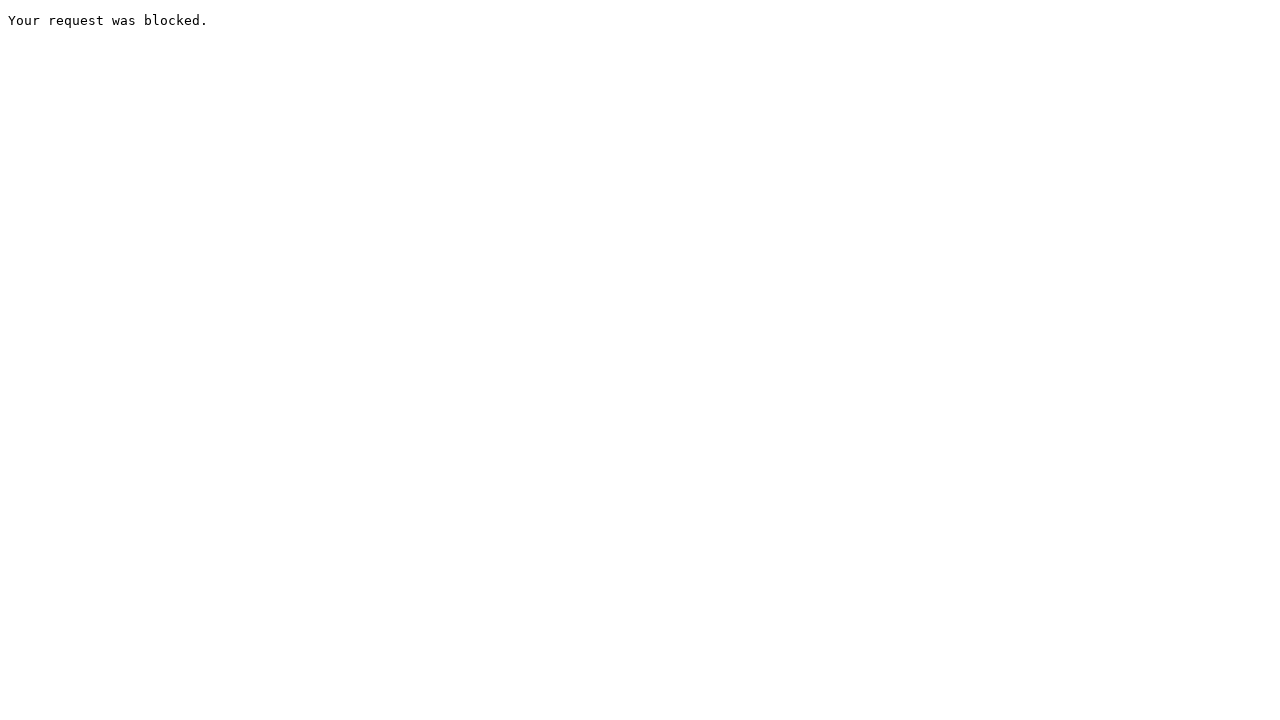

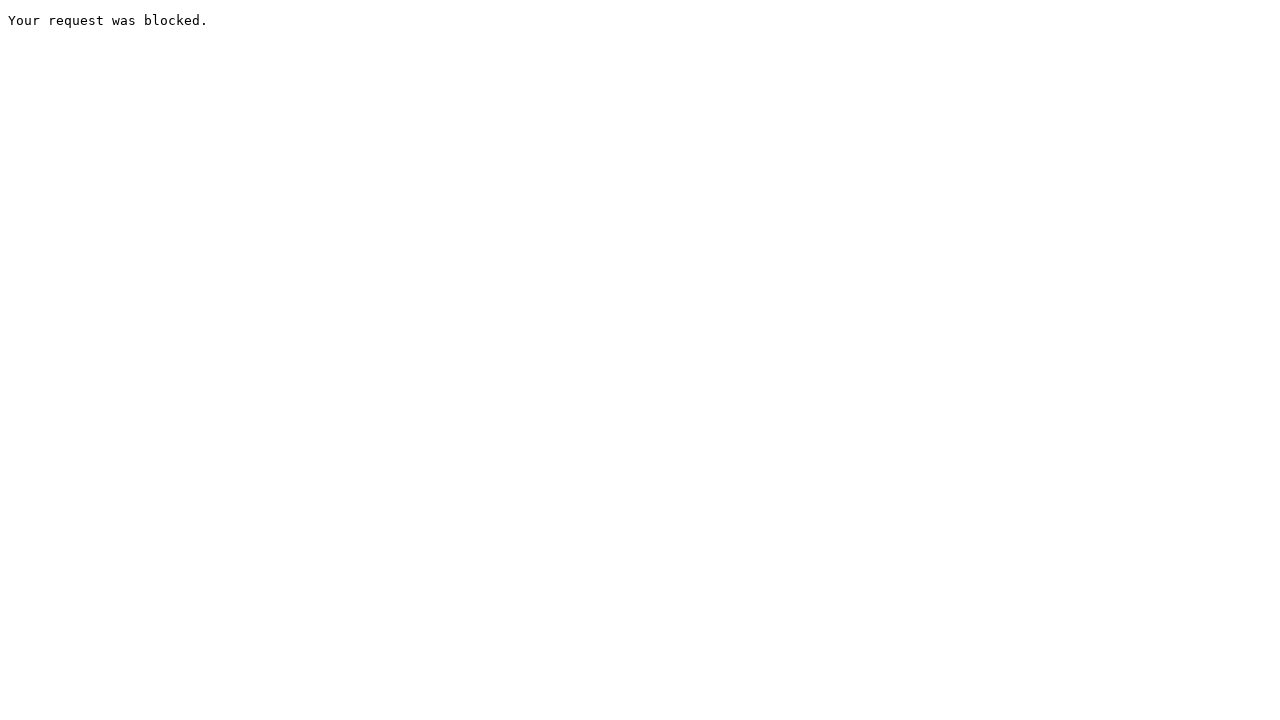